Tests mouse hover functionality by hovering over an element and clicking on submenu options like Top and Reload

Starting URL: https://rahulshettyacademy.com/AutomationPractice/

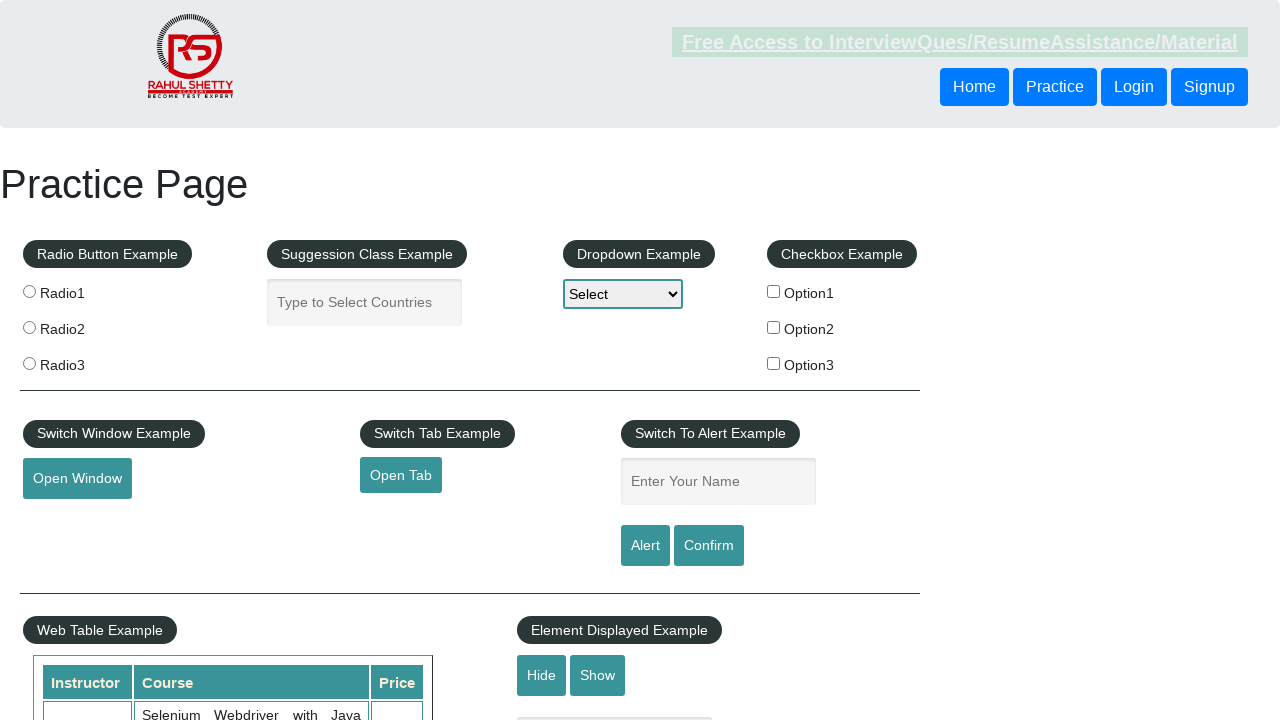

Navigated to AutomationPractice page
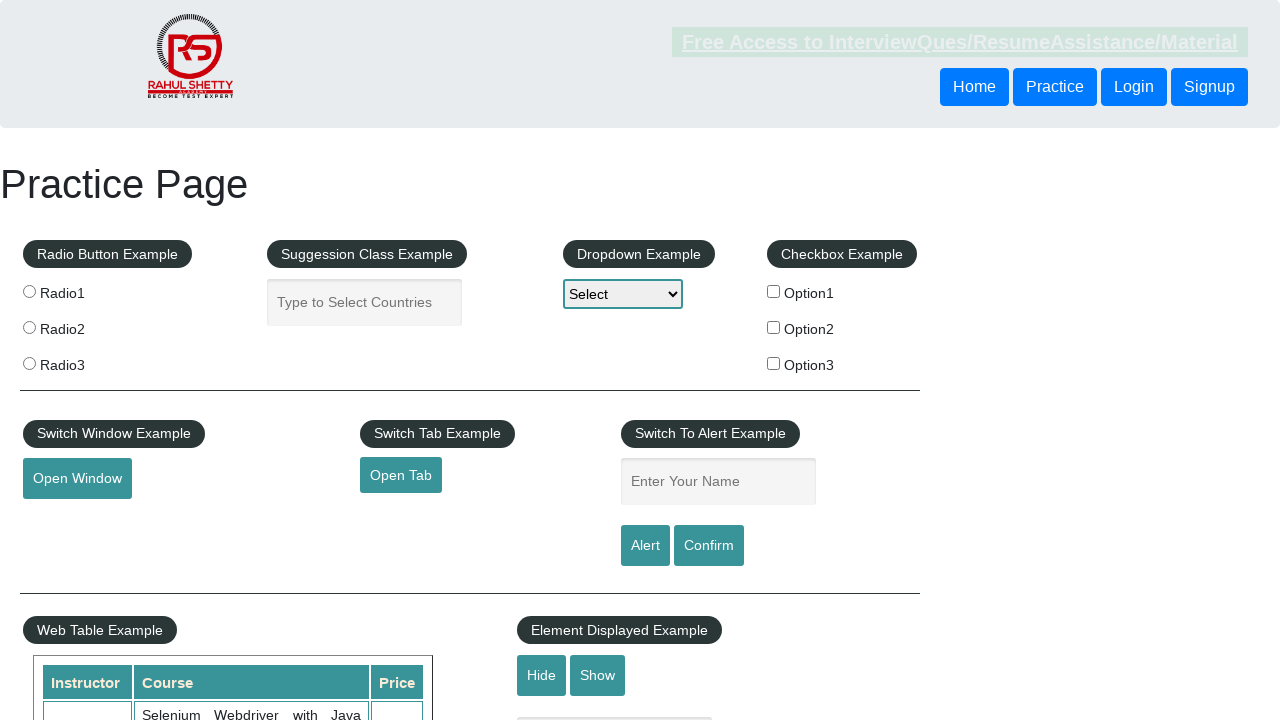

Hovered over mouse hover button at (83, 361) on #mousehover
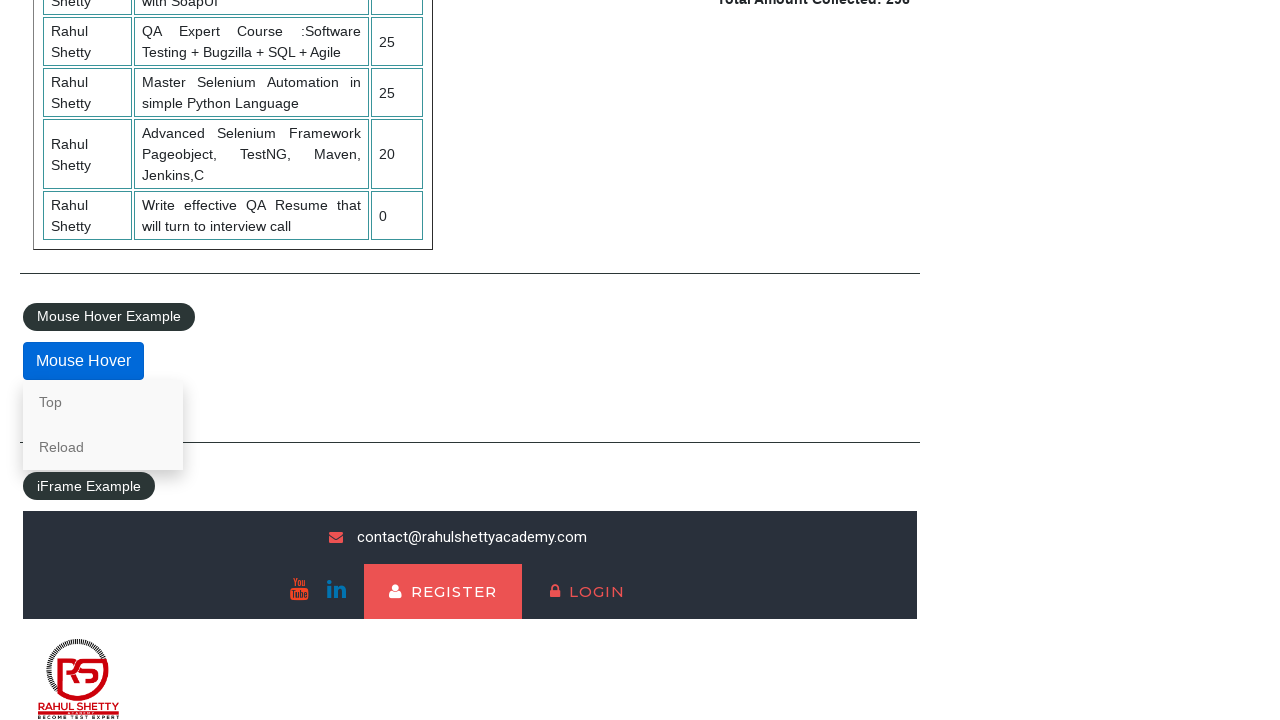

Clicked on 'Top' submenu option at (103, 402) on xpath=//*[text() = 'Top']
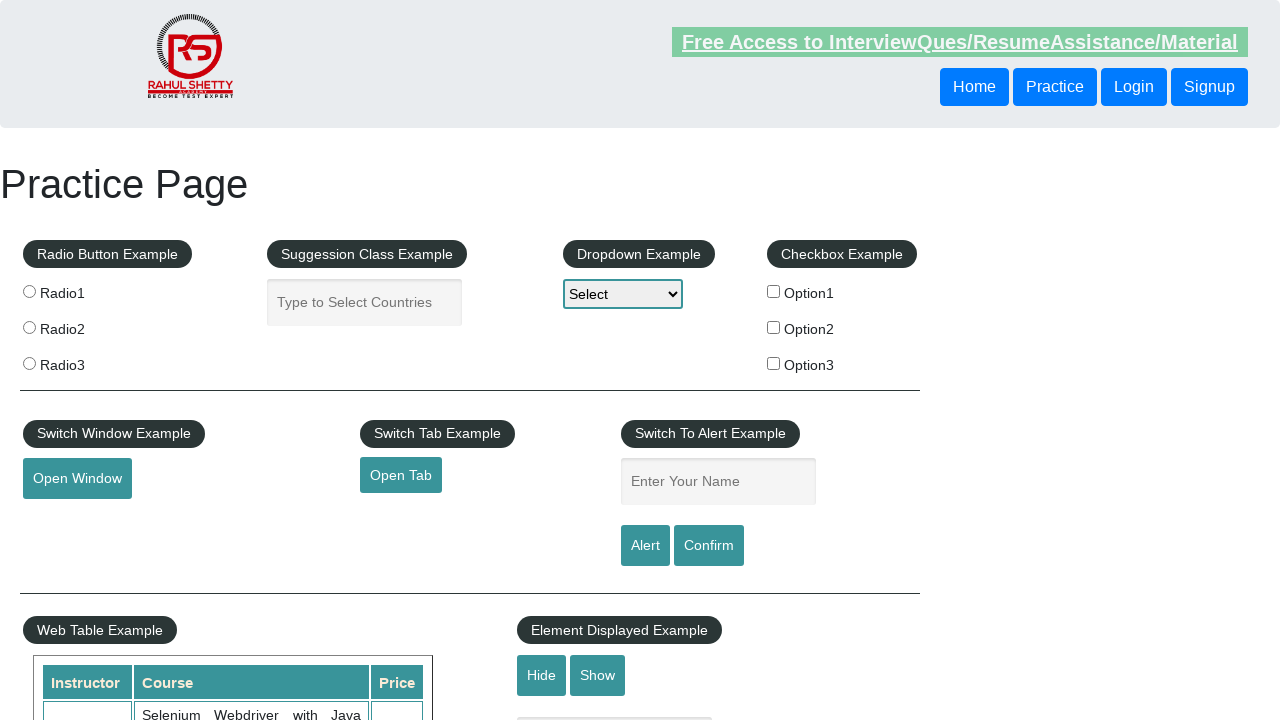

Hovered over mouse hover button again at (83, 361) on #mousehover
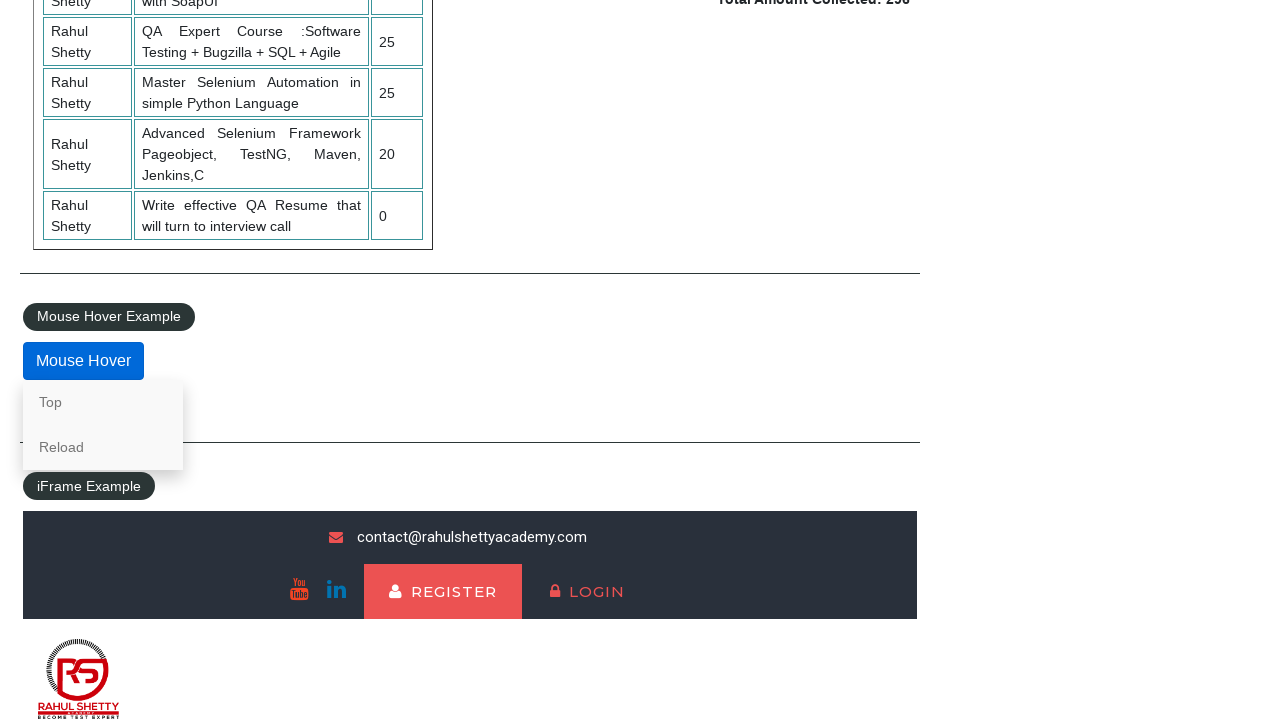

Clicked on 'Reload' submenu option at (103, 447) on xpath=//*[text() = 'Reload']
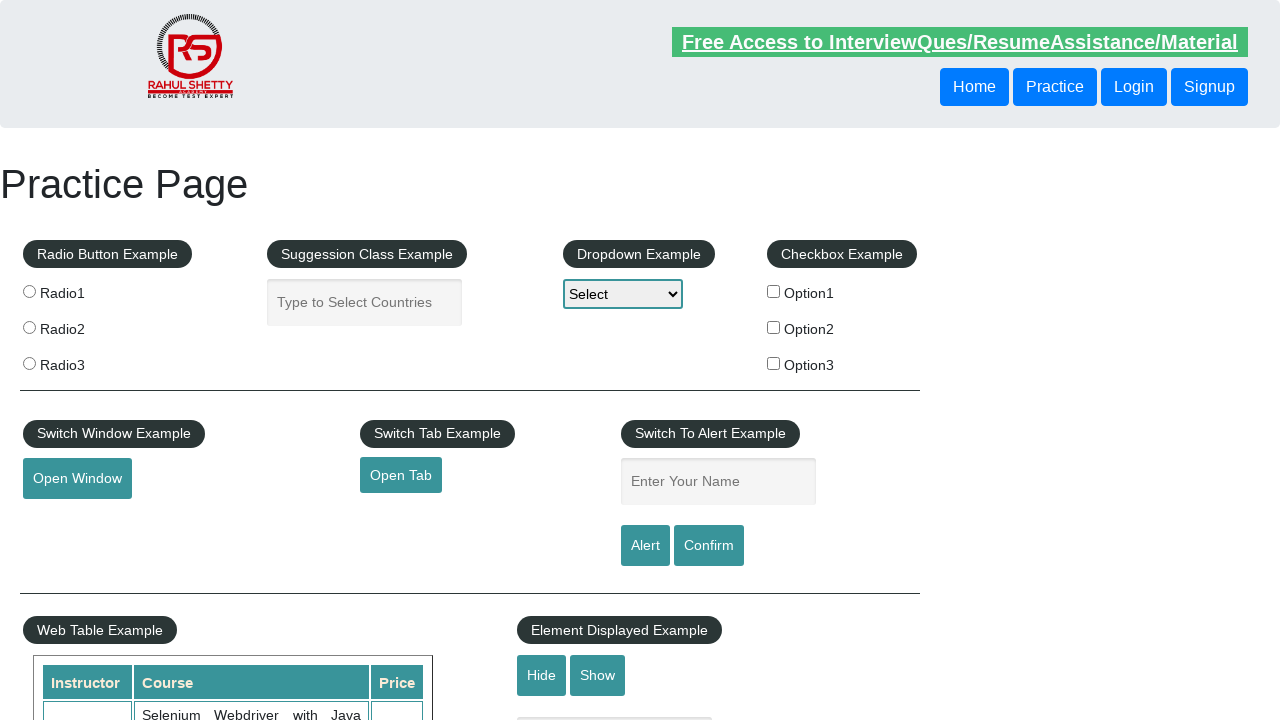

Hovered over mouse hover button for final verification at (83, 361) on #mousehover
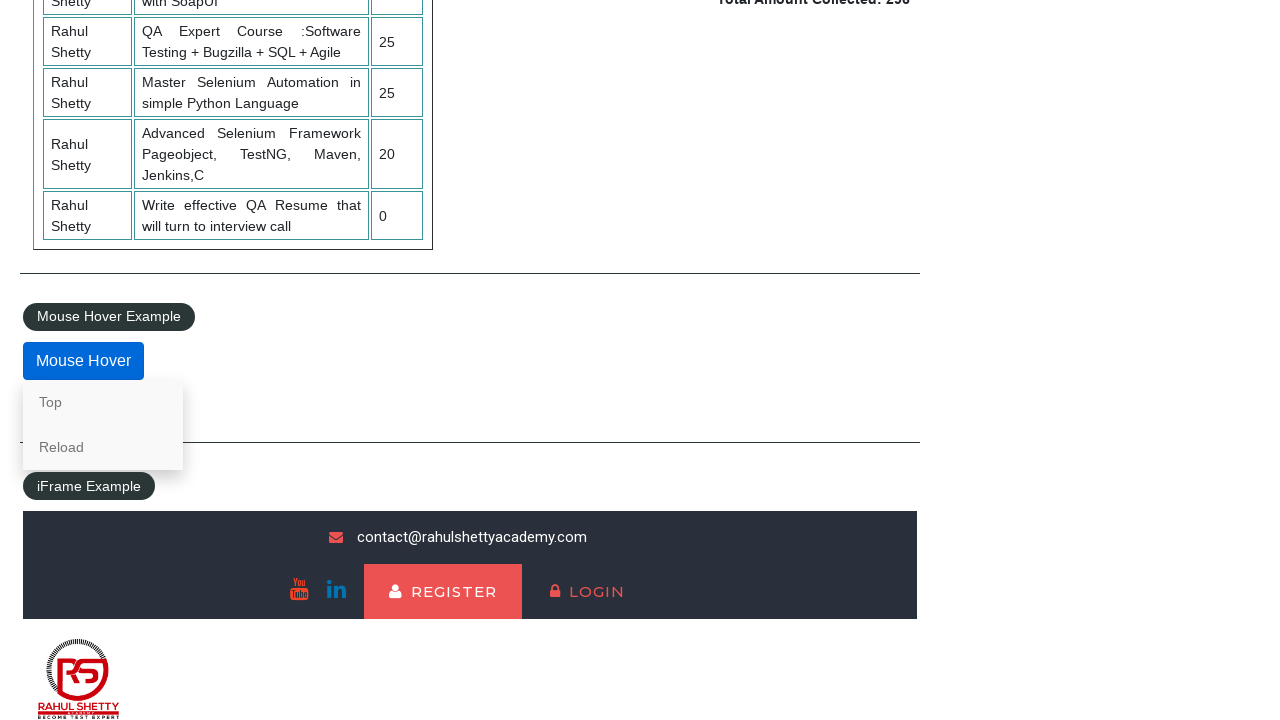

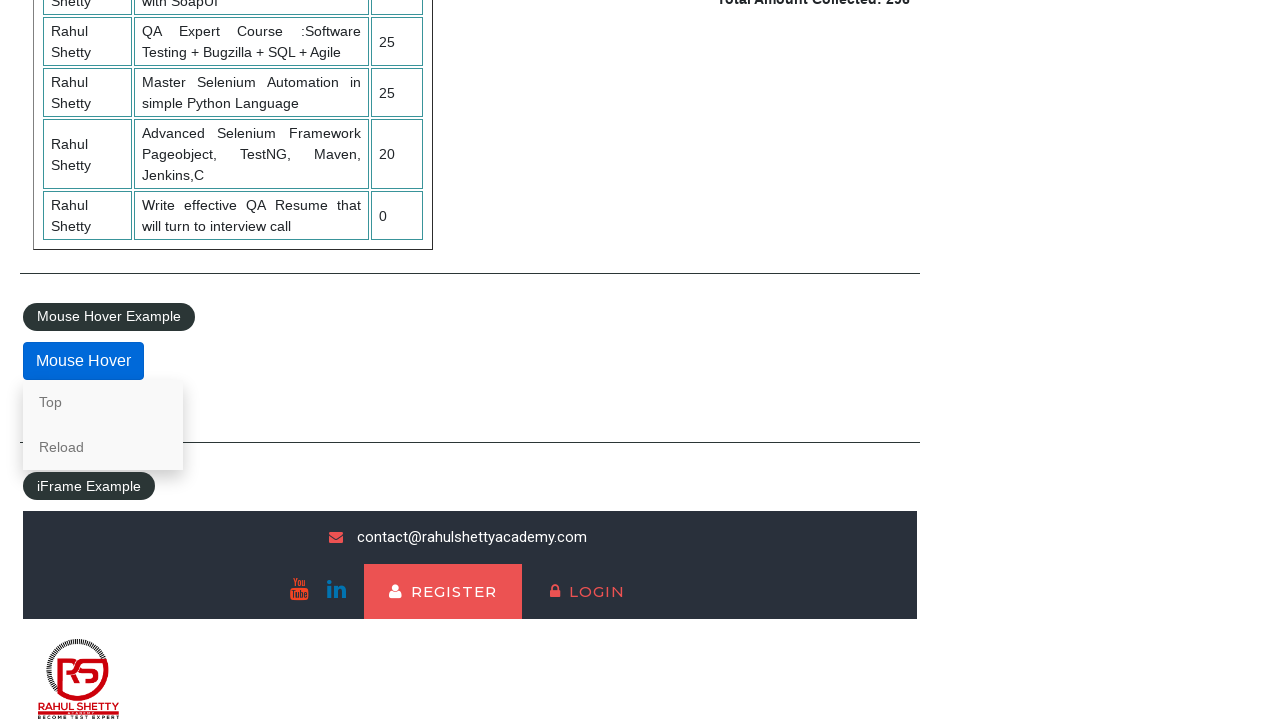